Tests navigation to a specific location (FAQ page) on the AngularJS site and verifies the URL contains the expected path

Starting URL: http://www.angularjs.org

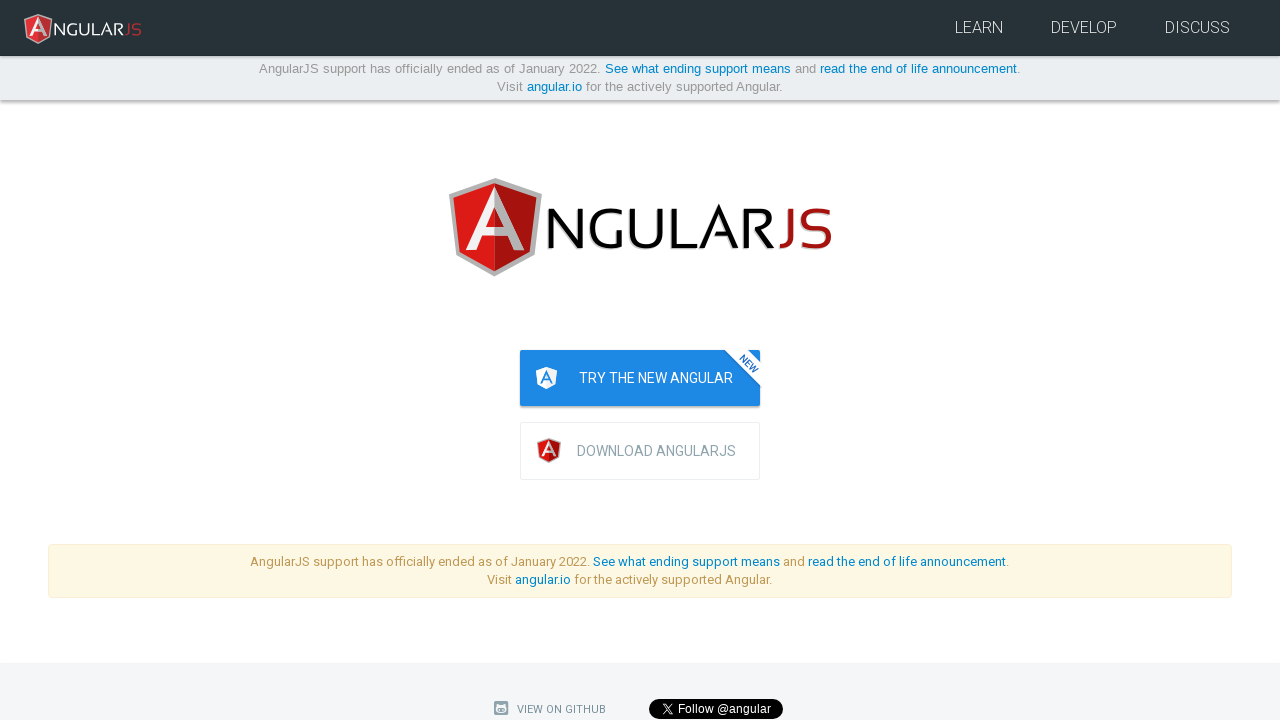

Navigated to AngularJS FAQ page at http://www.angularjs.org/misc/faq
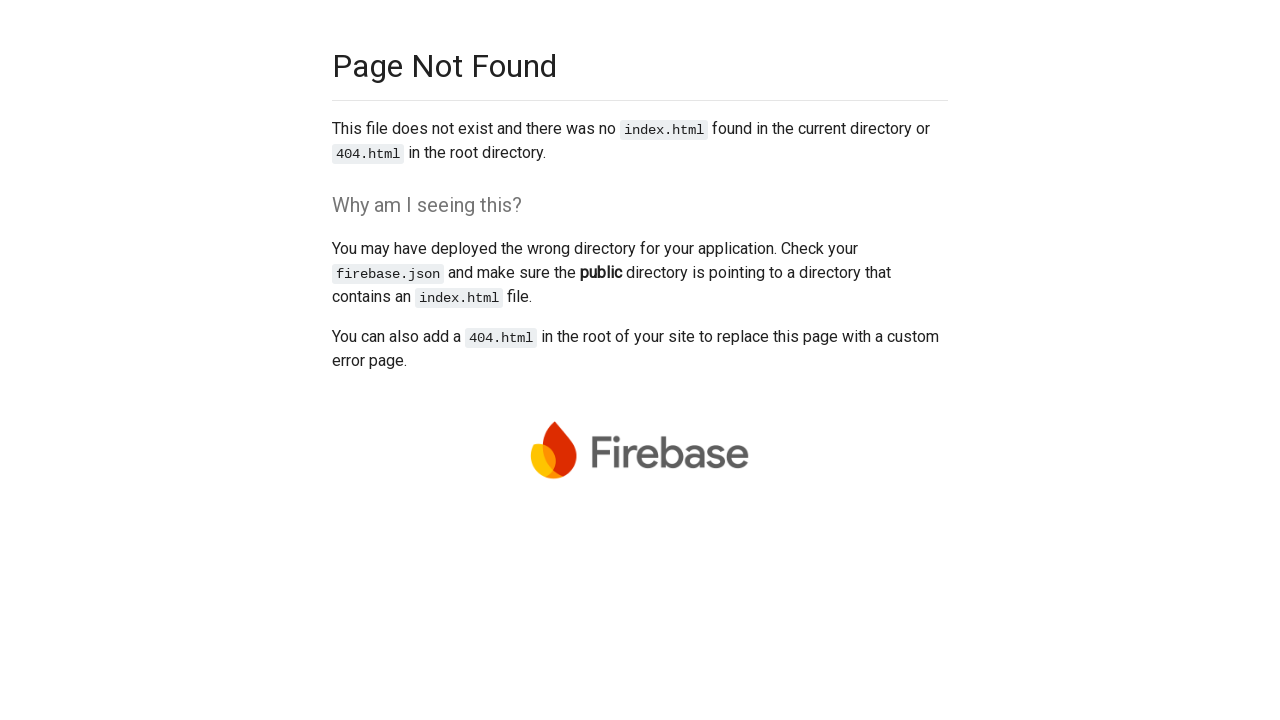

Verified URL contains the expected /misc/faq path
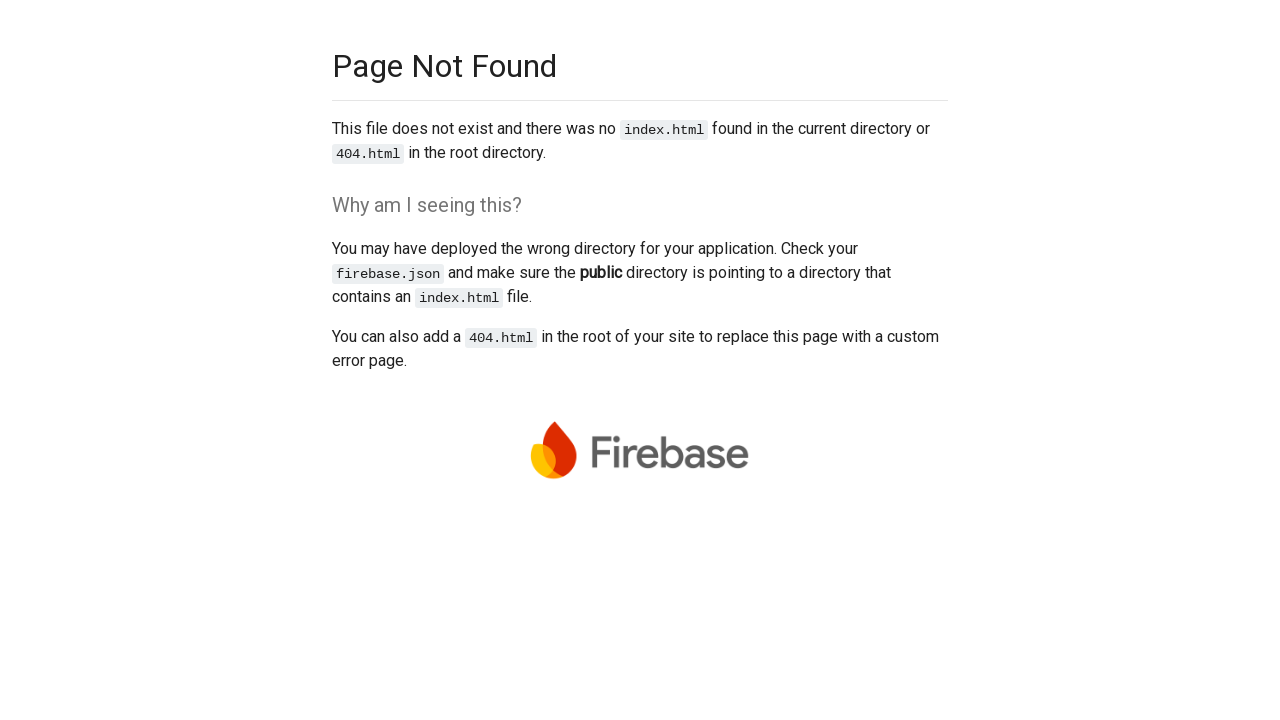

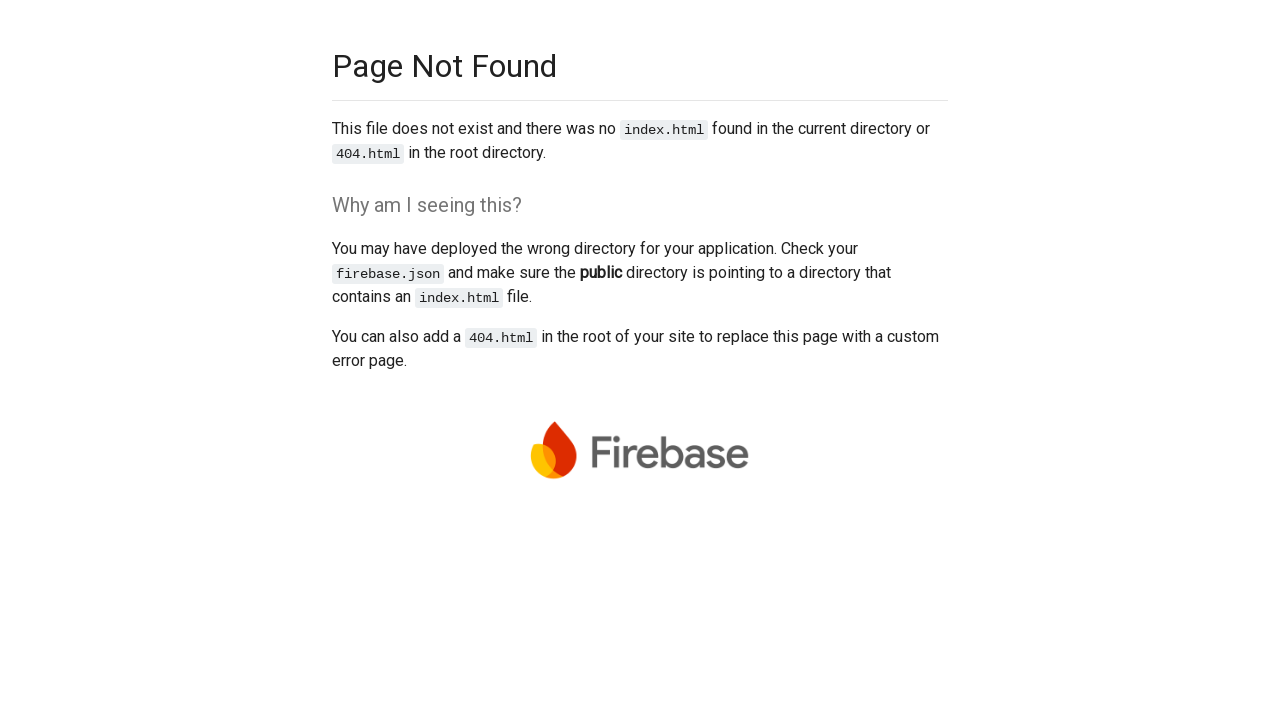